Navigates to a page and clicks on a link with text matching a calculated mathematical value

Starting URL: http://suninjuly.github.io/find_link_text

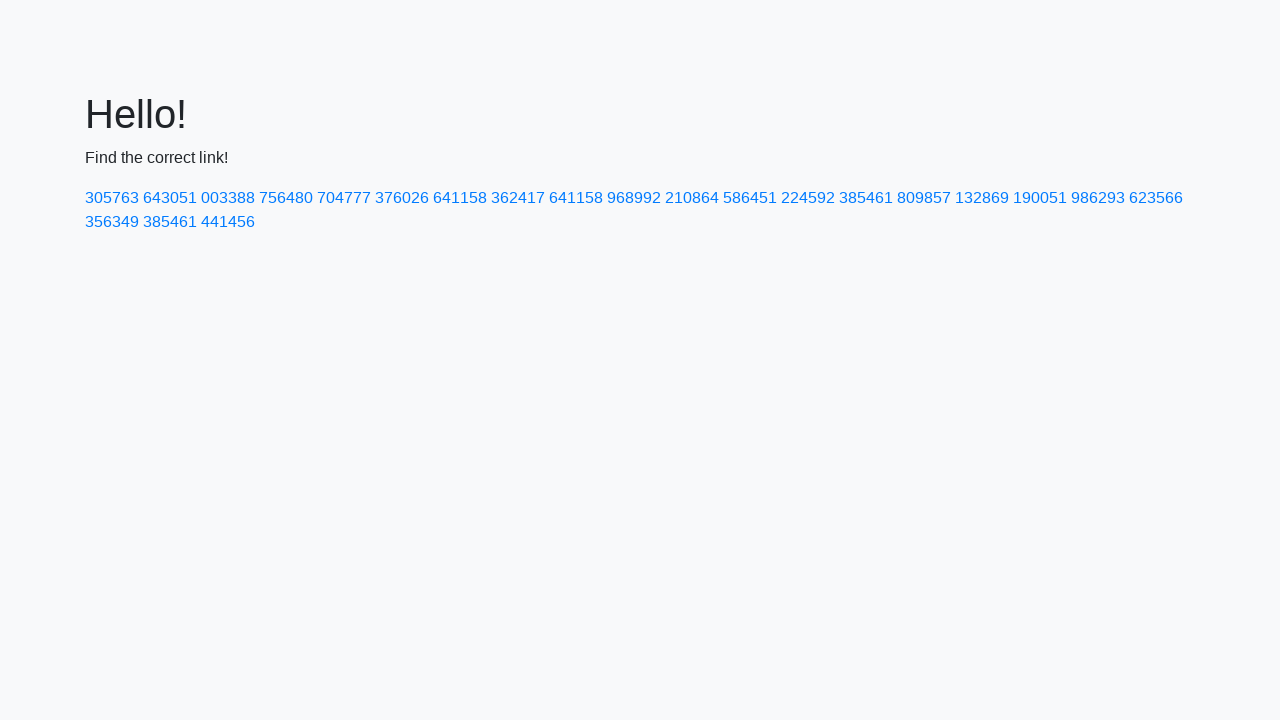

Calculated mathematical value: 224592
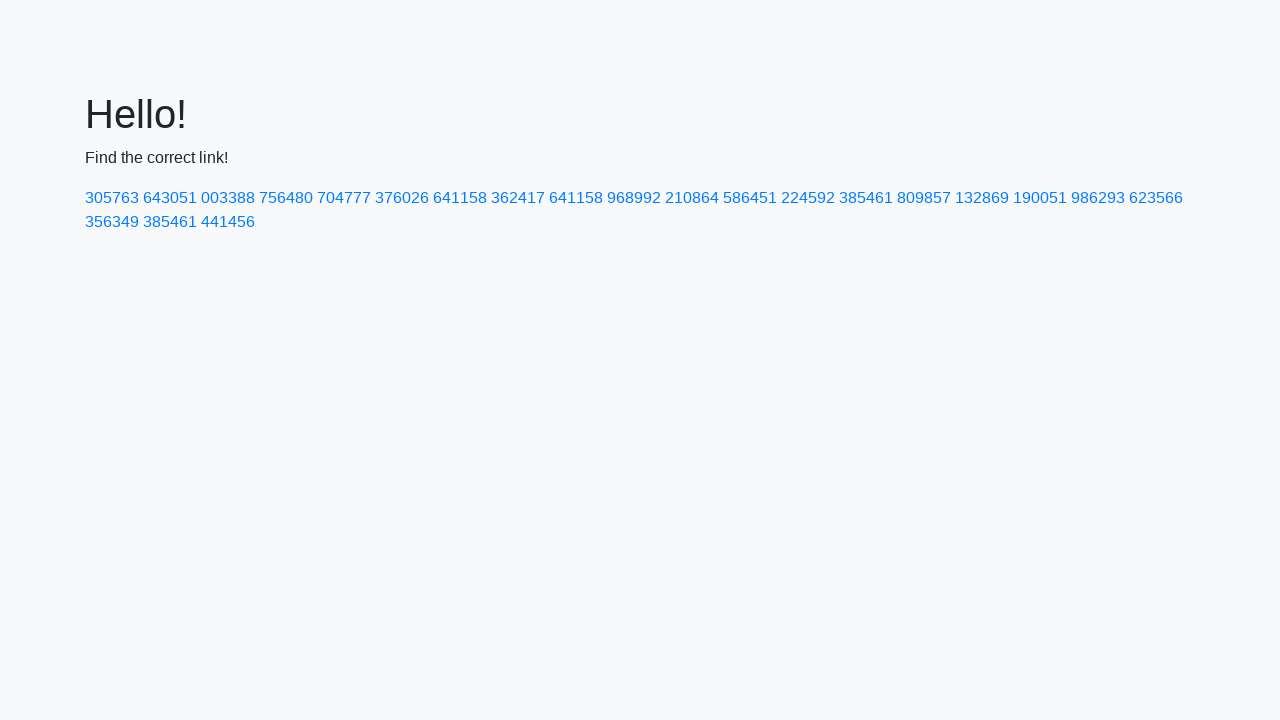

Clicked link with text matching calculated value: 224592 at (808, 198) on text=224592
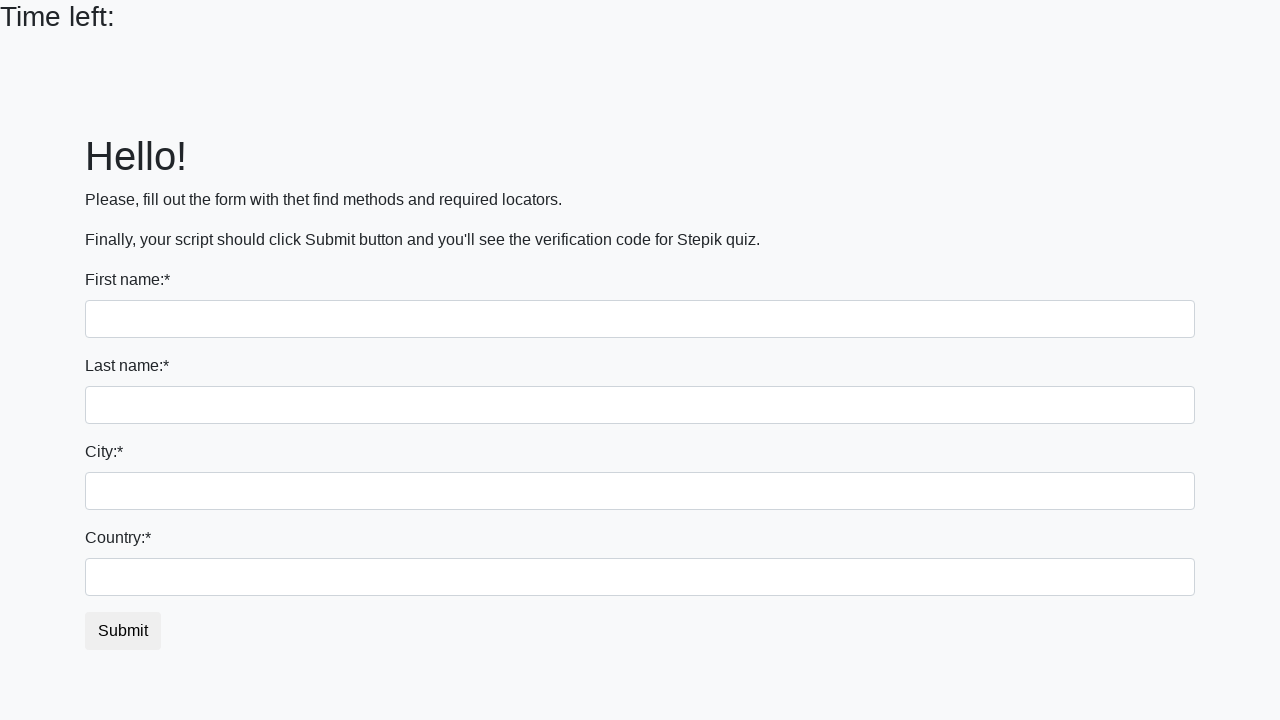

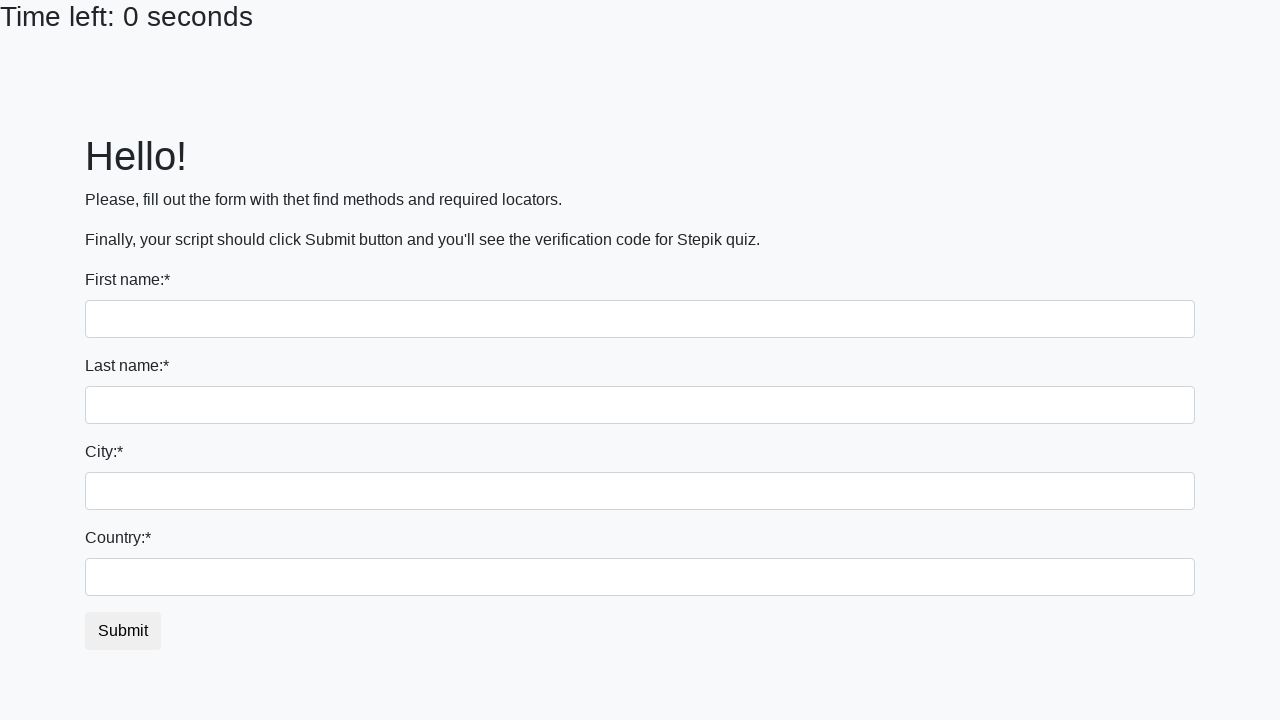